Tests various wait conditions on a demo page by clicking buttons and waiting for elements to become clickable or for text to change

Starting URL: https://www.leafground.com/waits.xhtml

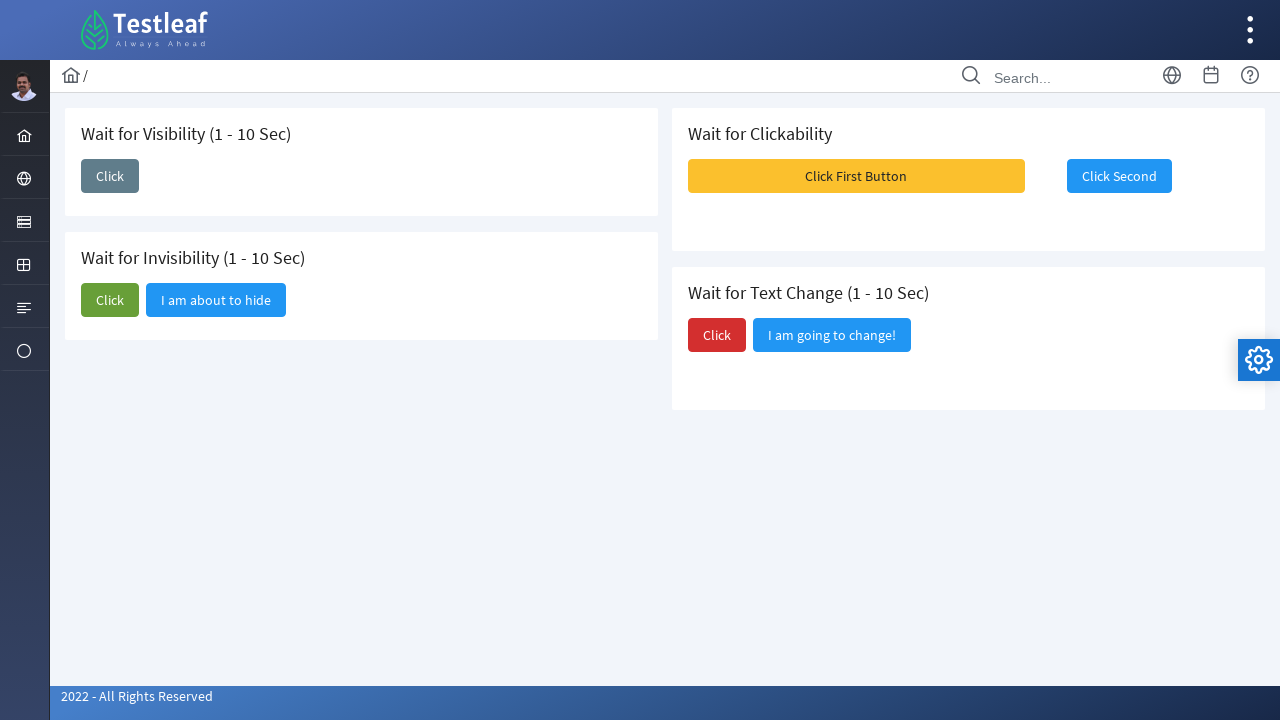

Navigated to waits demo page
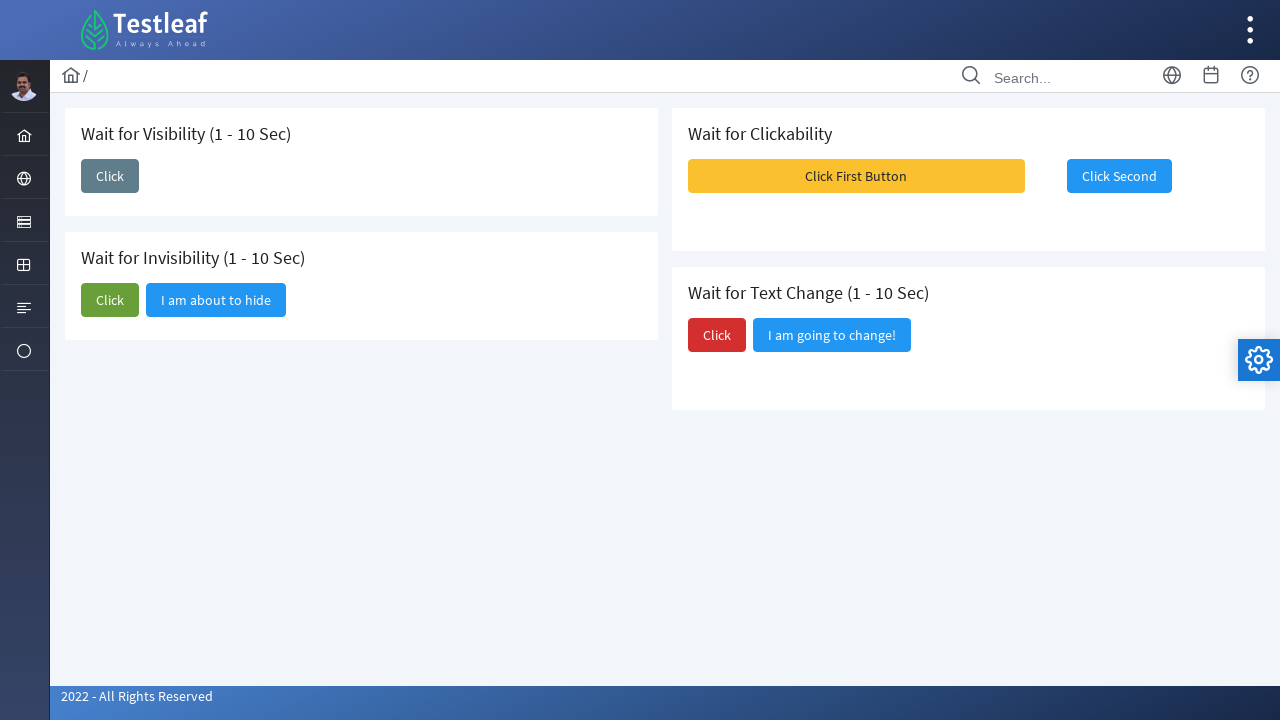

Clicked first button to trigger second button appearance at (856, 176) on xpath=//span[text()='Click First Button']
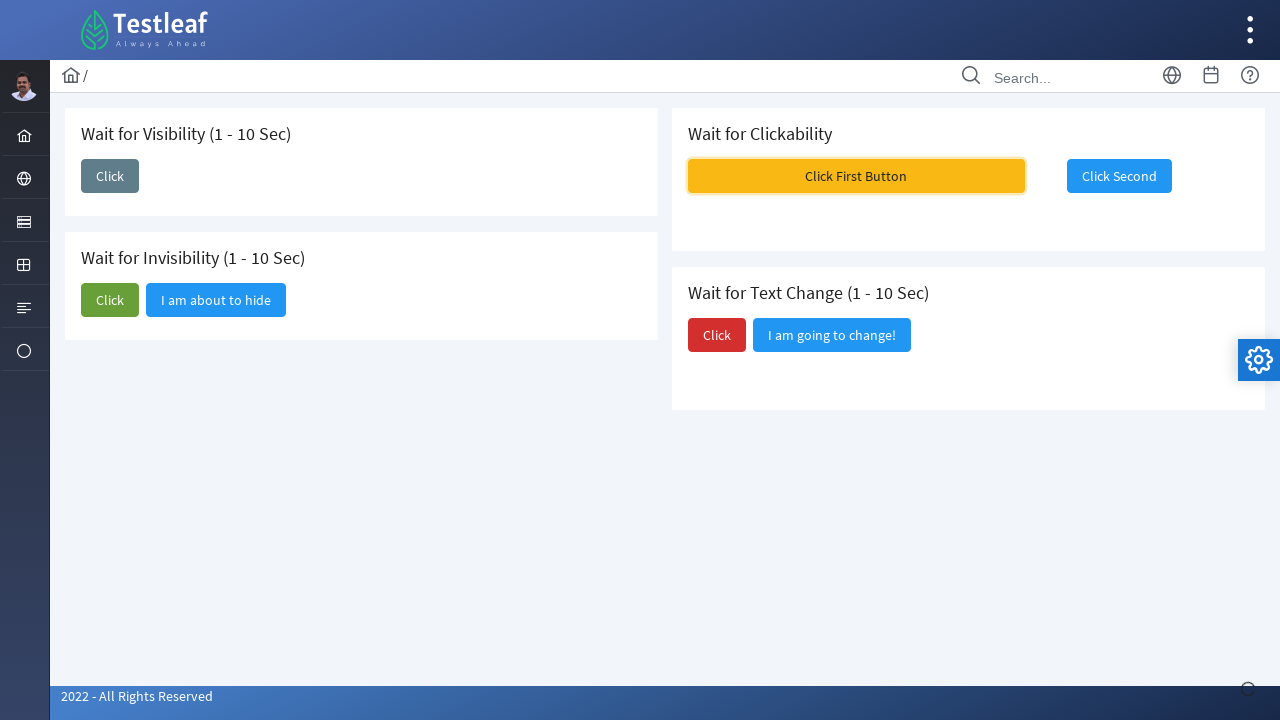

Second button became visible
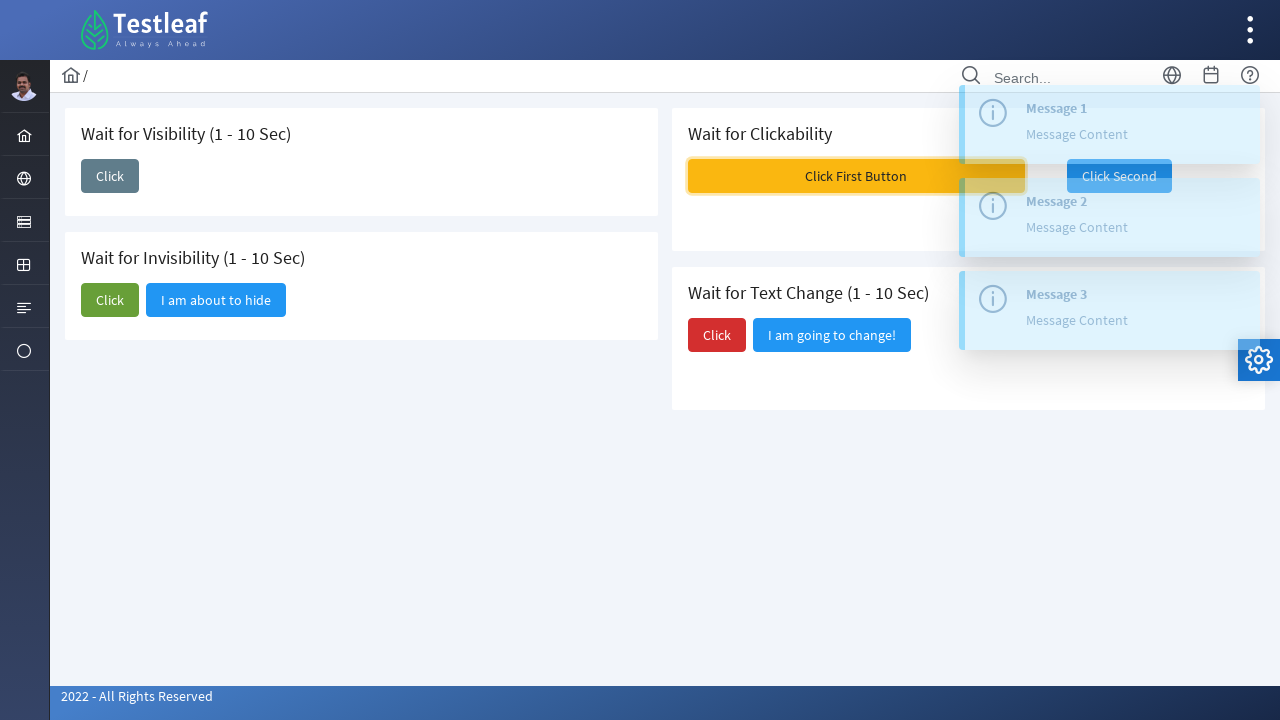

Clicked third button to trigger text change at (717, 335) on xpath=(//span[text()='Click'])[3]
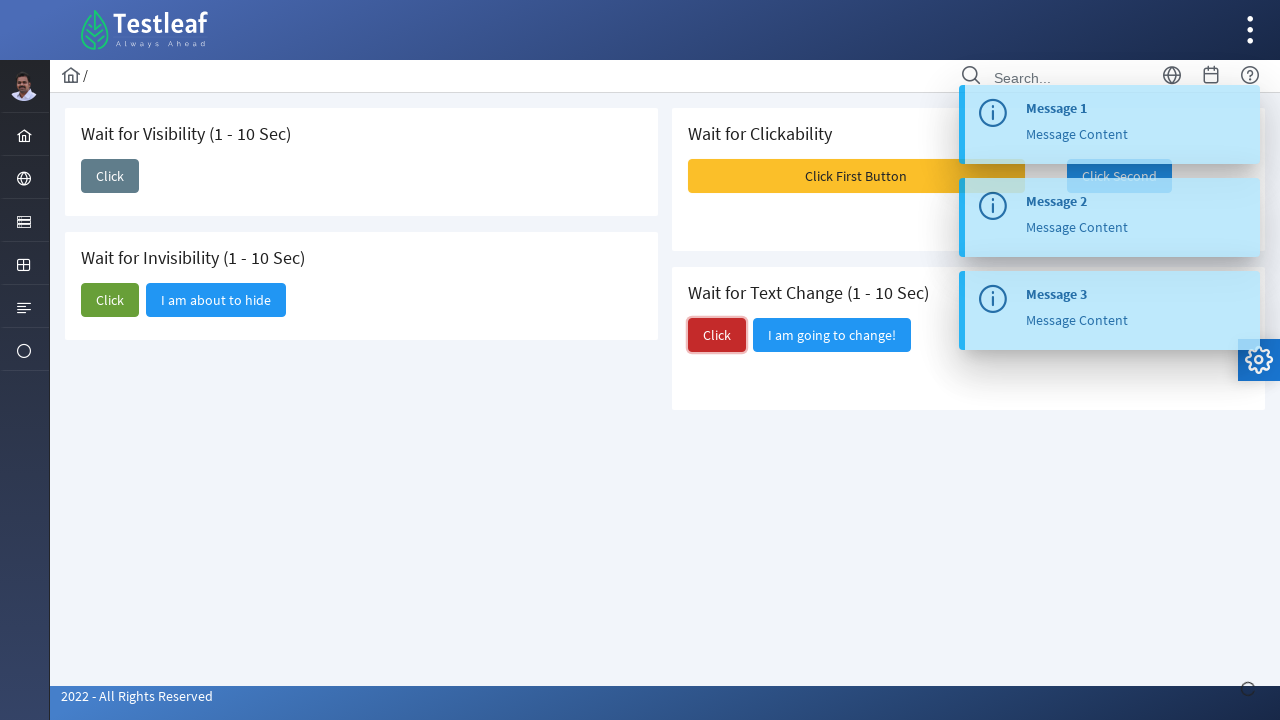

Text 'Did you notice?' appeared after clicking third button
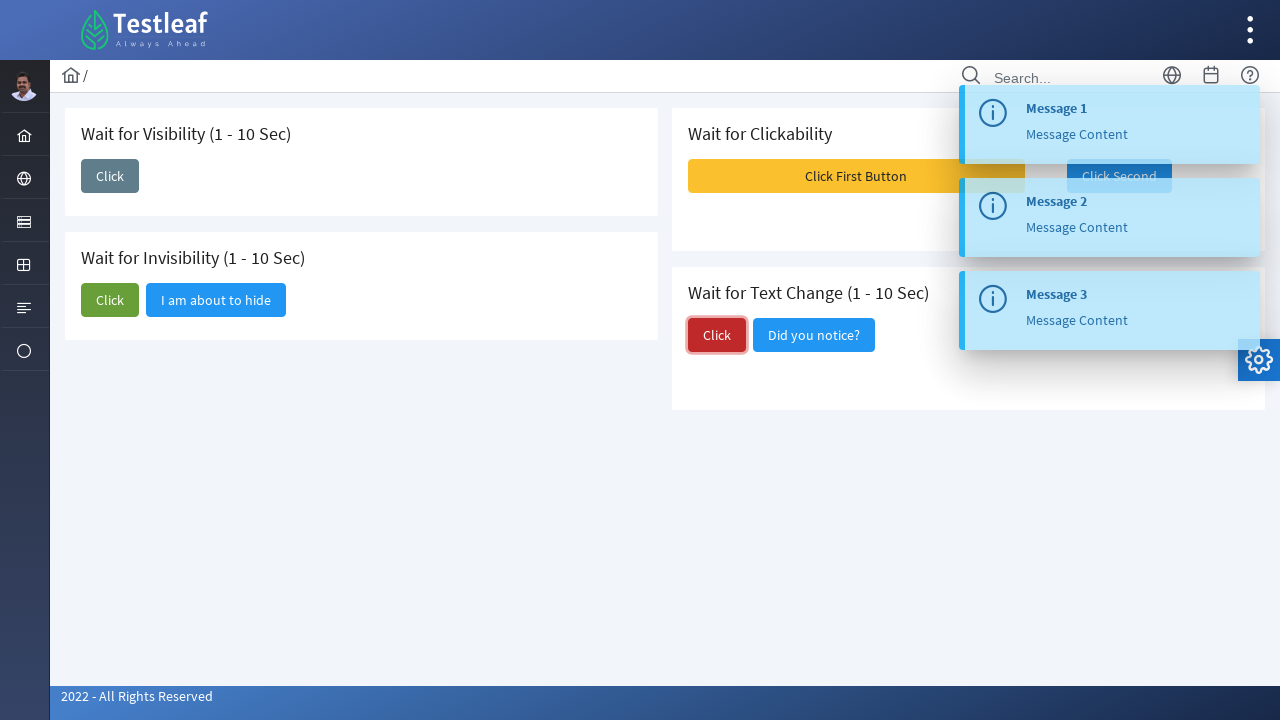

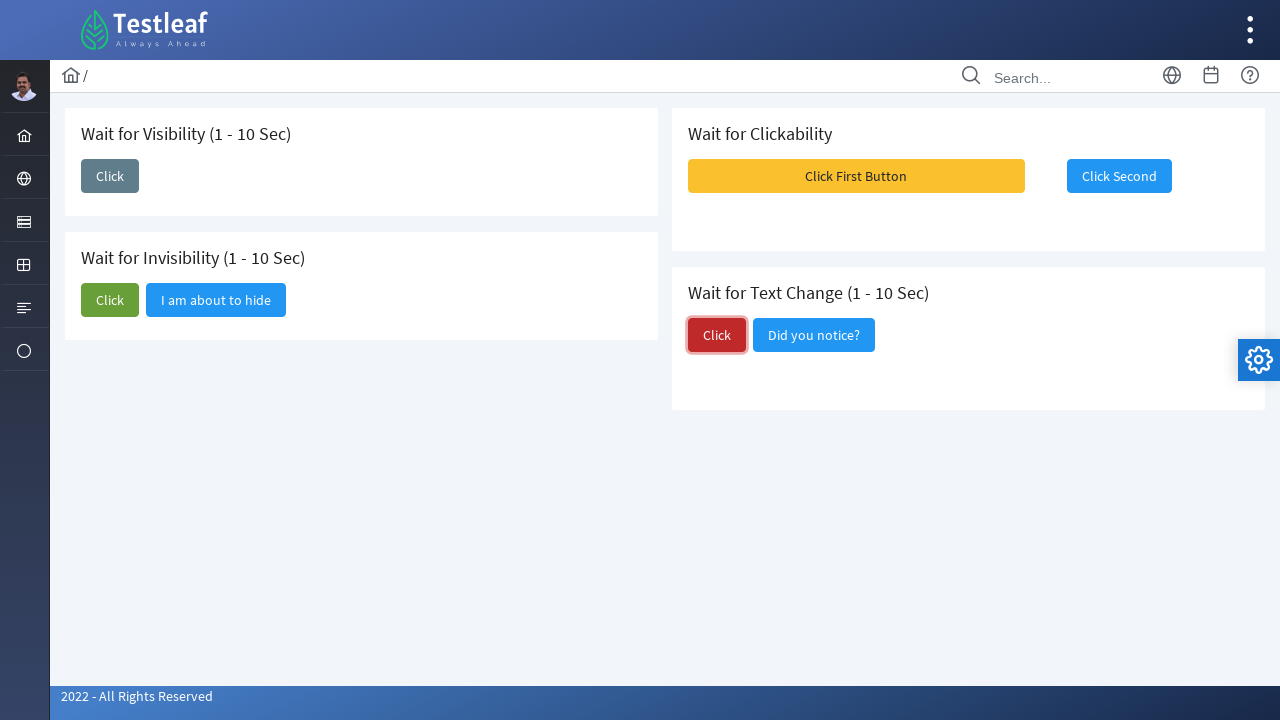